Tests drag and drop functionality by dragging column A to column B using JavaScript simulation on the Heroku demo app

Starting URL: http://the-internet.herokuapp.com/drag_and_drop

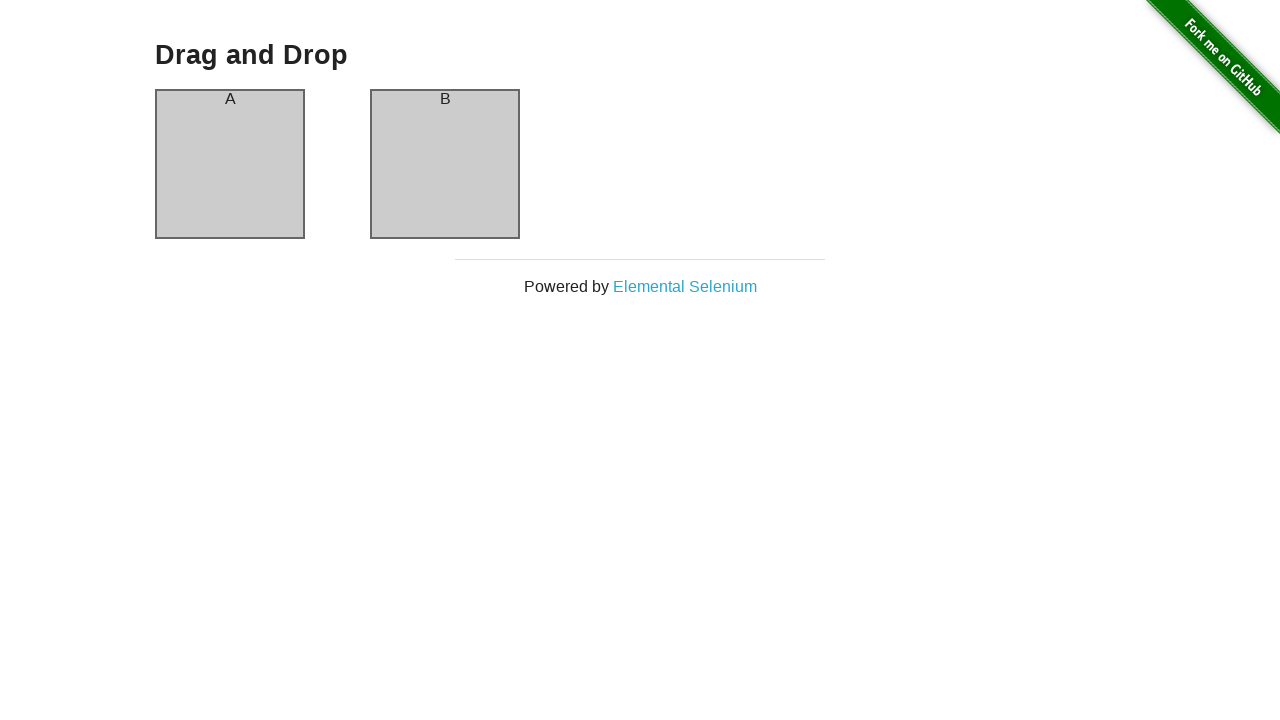

Waited for column A to be visible
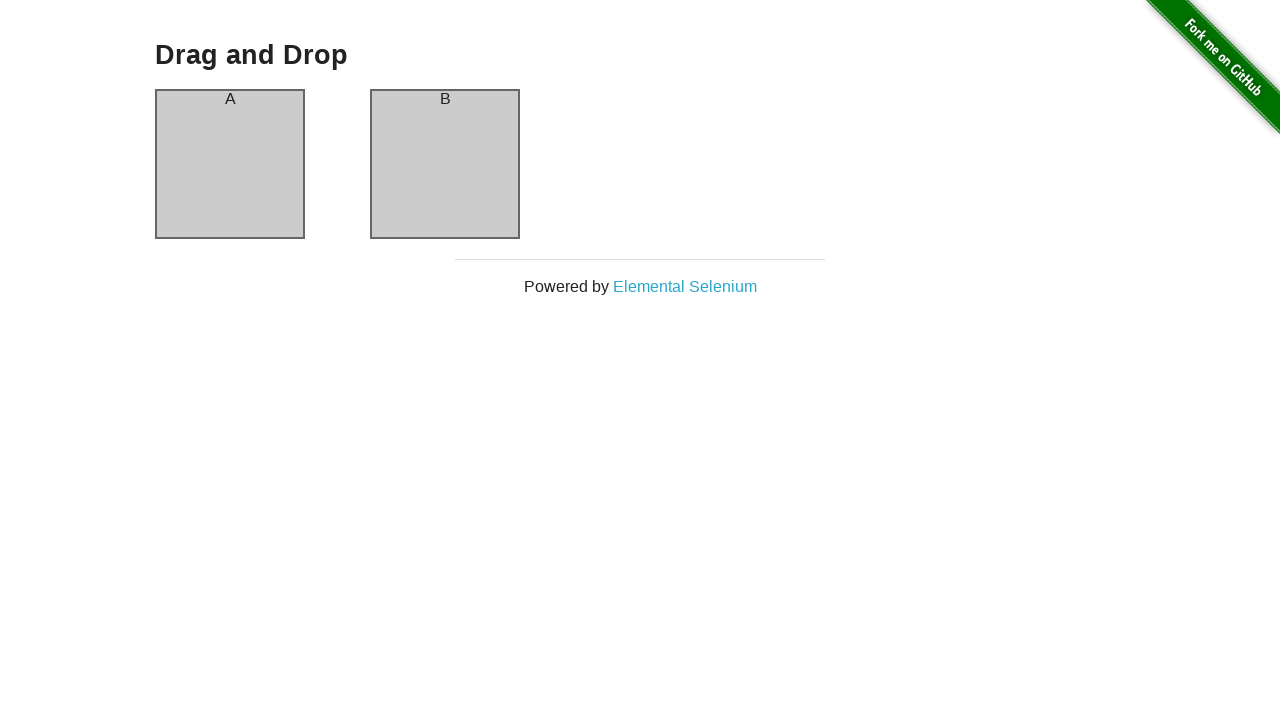

Waited for column B to be visible
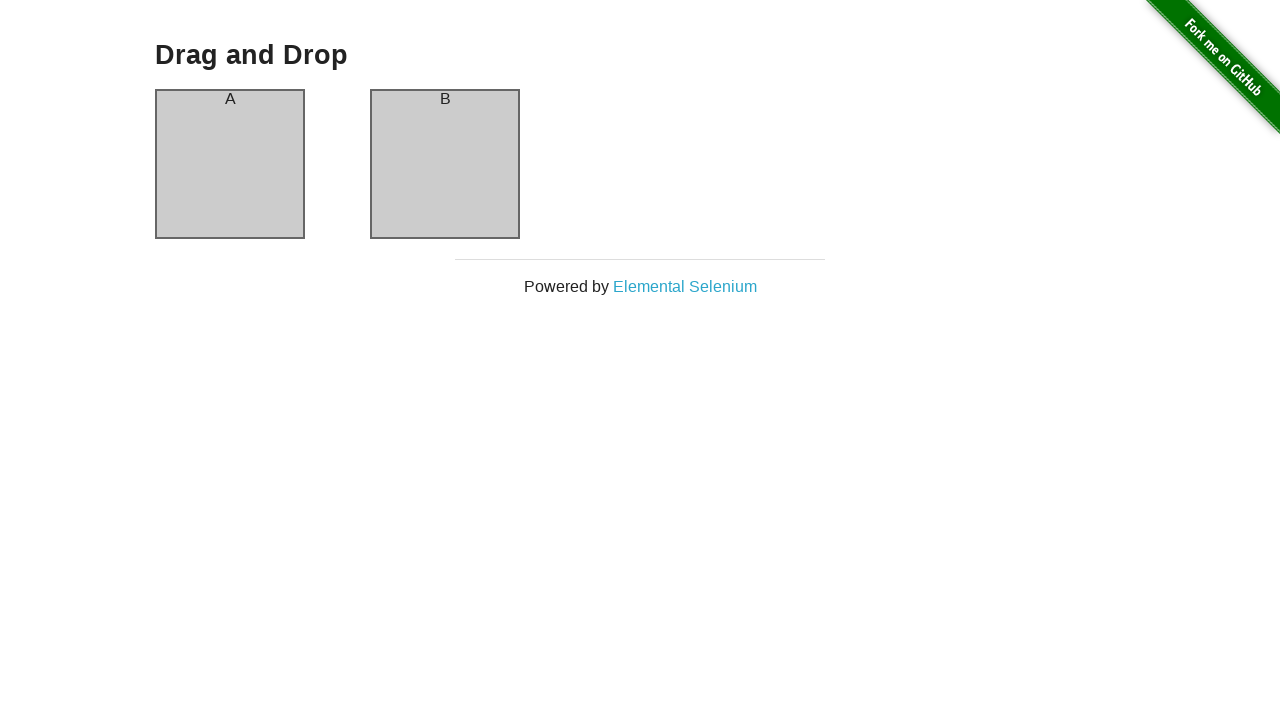

Located column A element
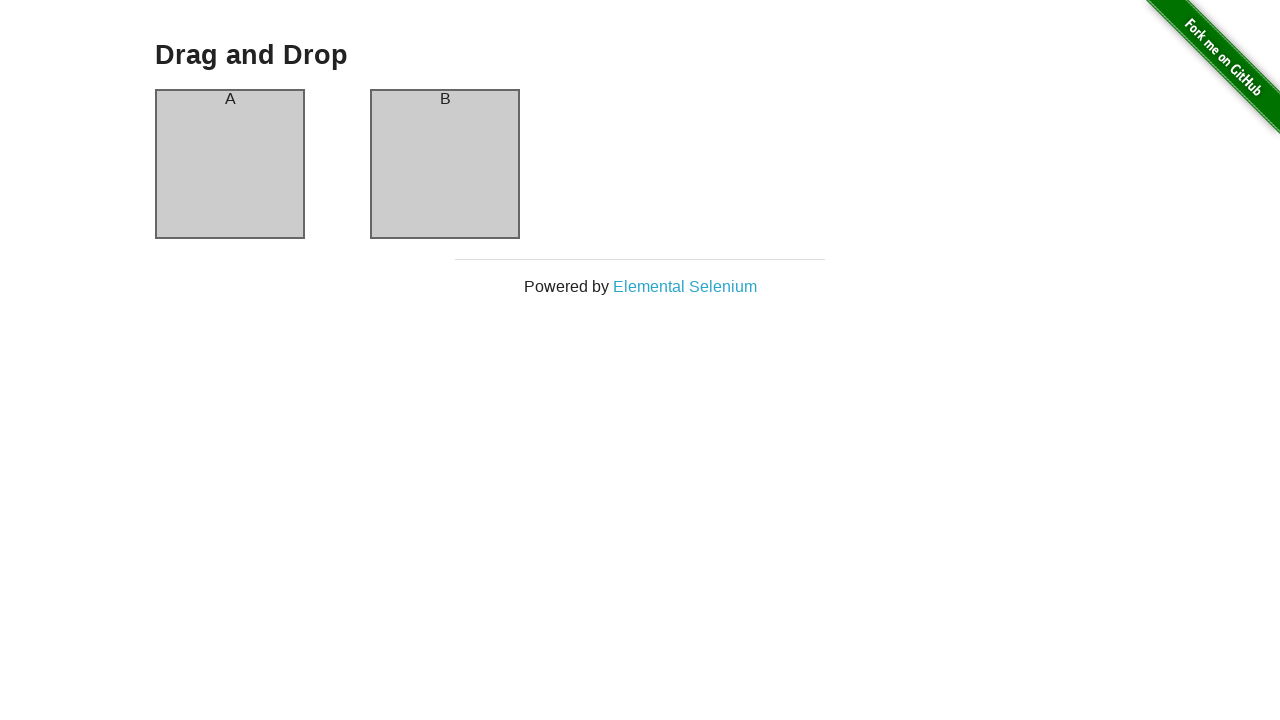

Located column B element
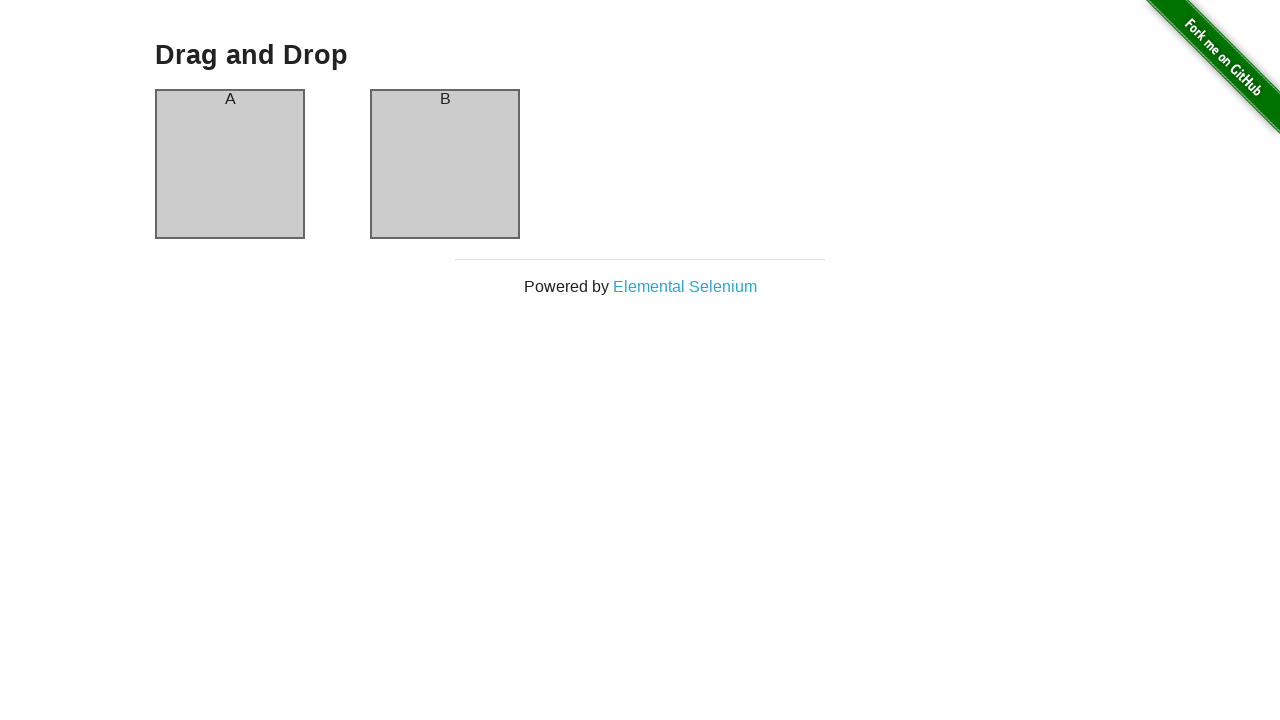

Dragged column A to column B using JavaScript simulation at (445, 164)
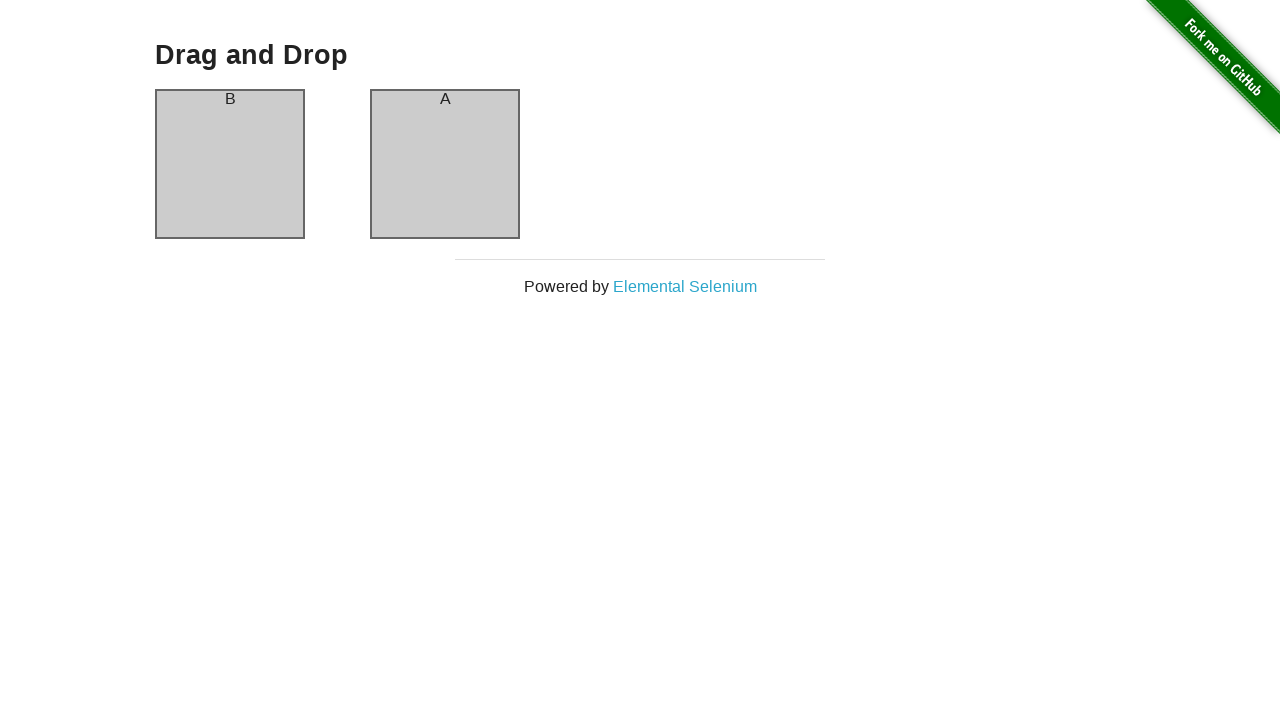

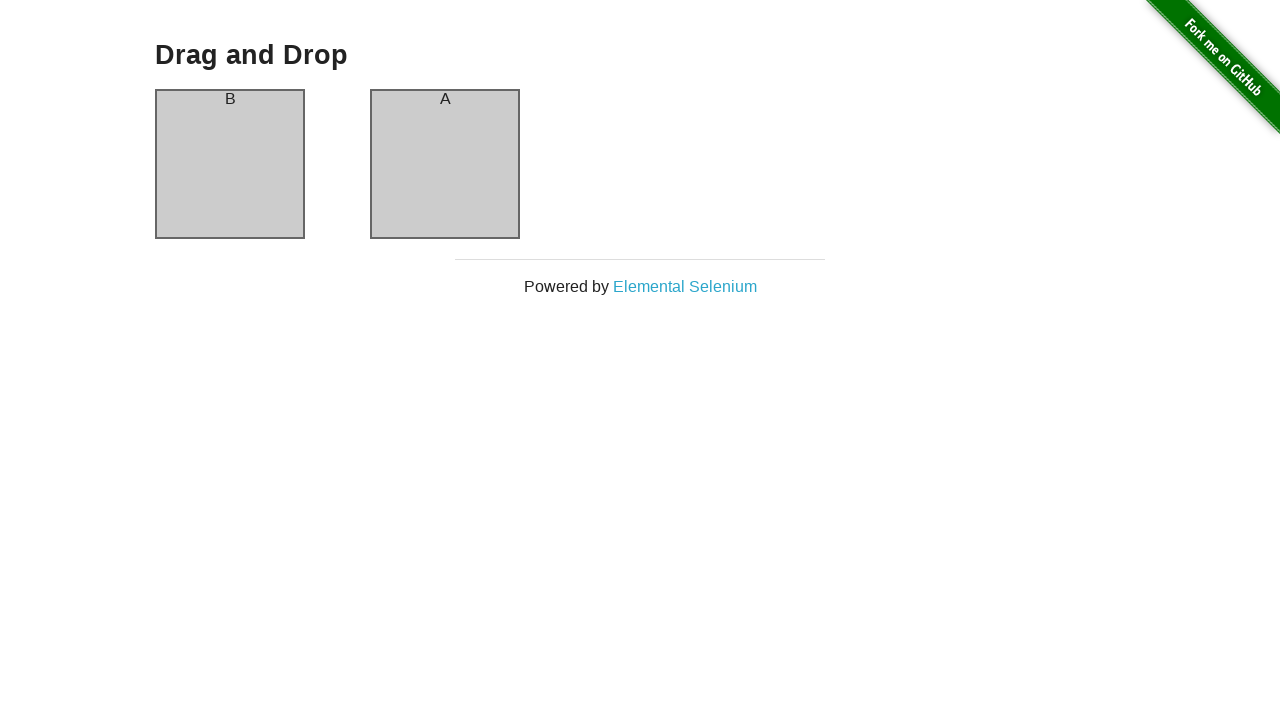